Tests interaction with iframes by filling a text input in a frame and checking a checkbox in a nested child frame

Starting URL: https://ui.vision/demo/webtest/frames/

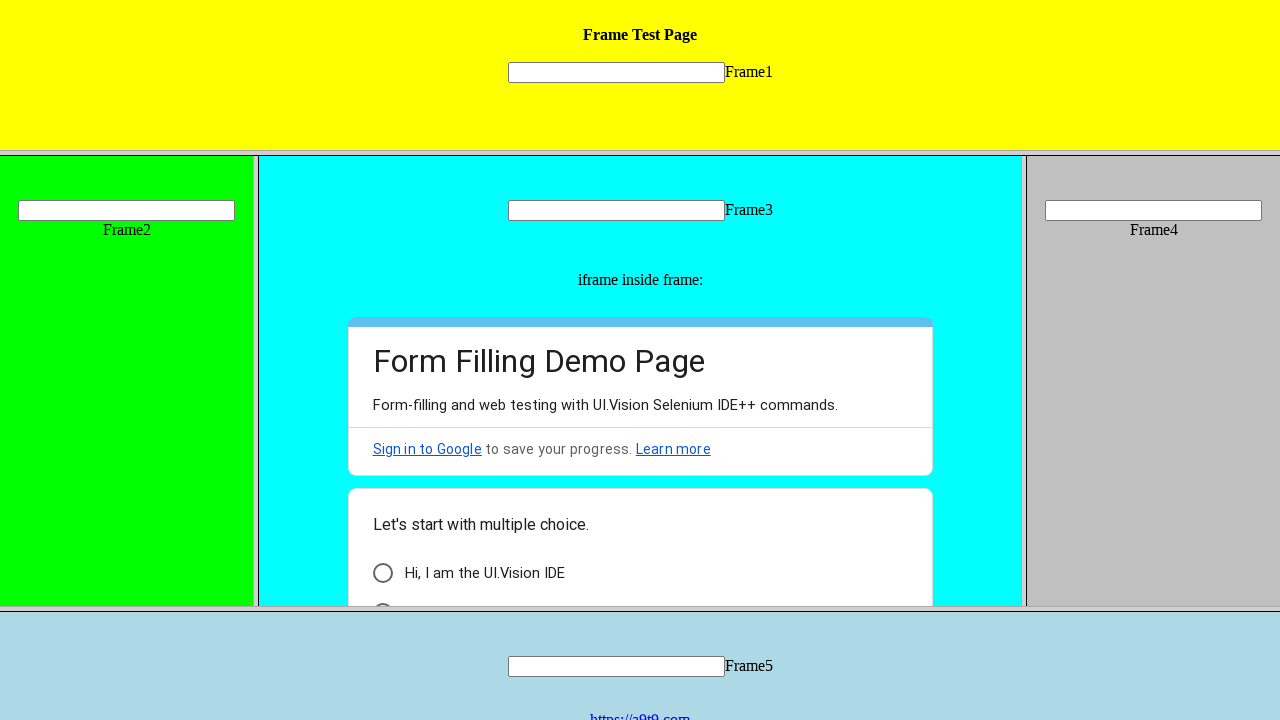

Located frame_3.html by URL
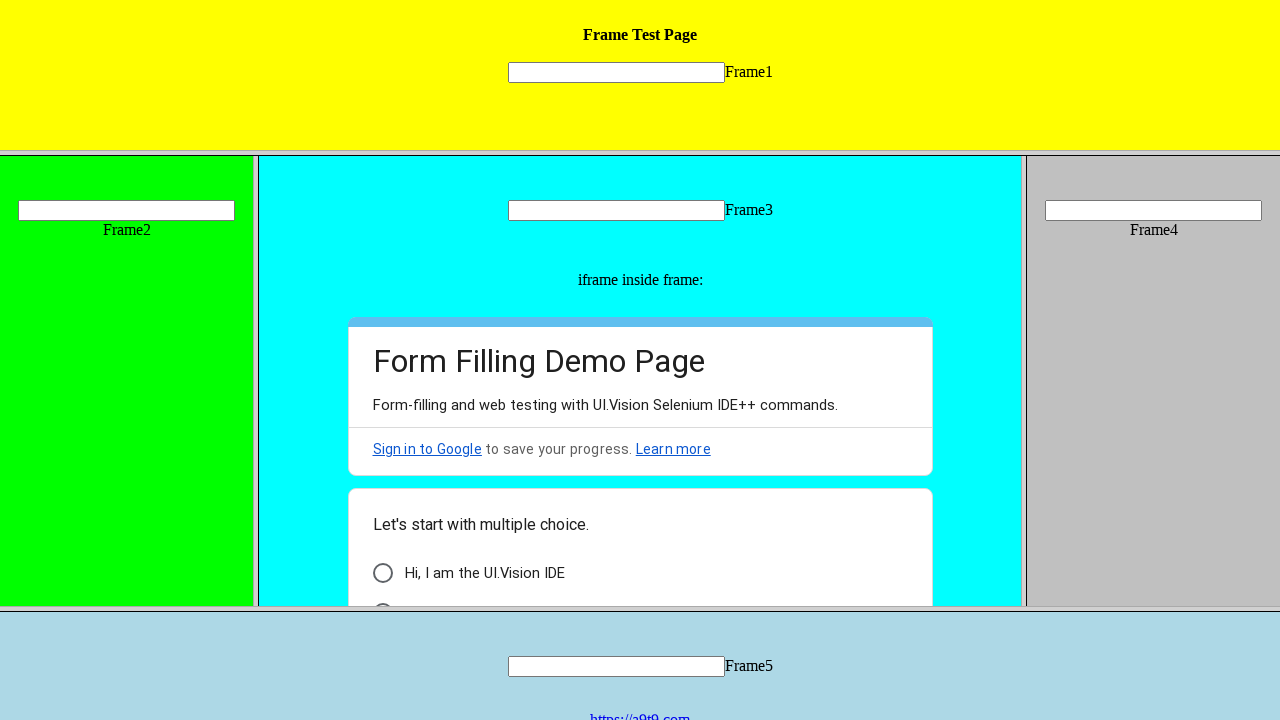

Filled text input in frame 3 with 'Hello World!' on input[name="mytext3"]
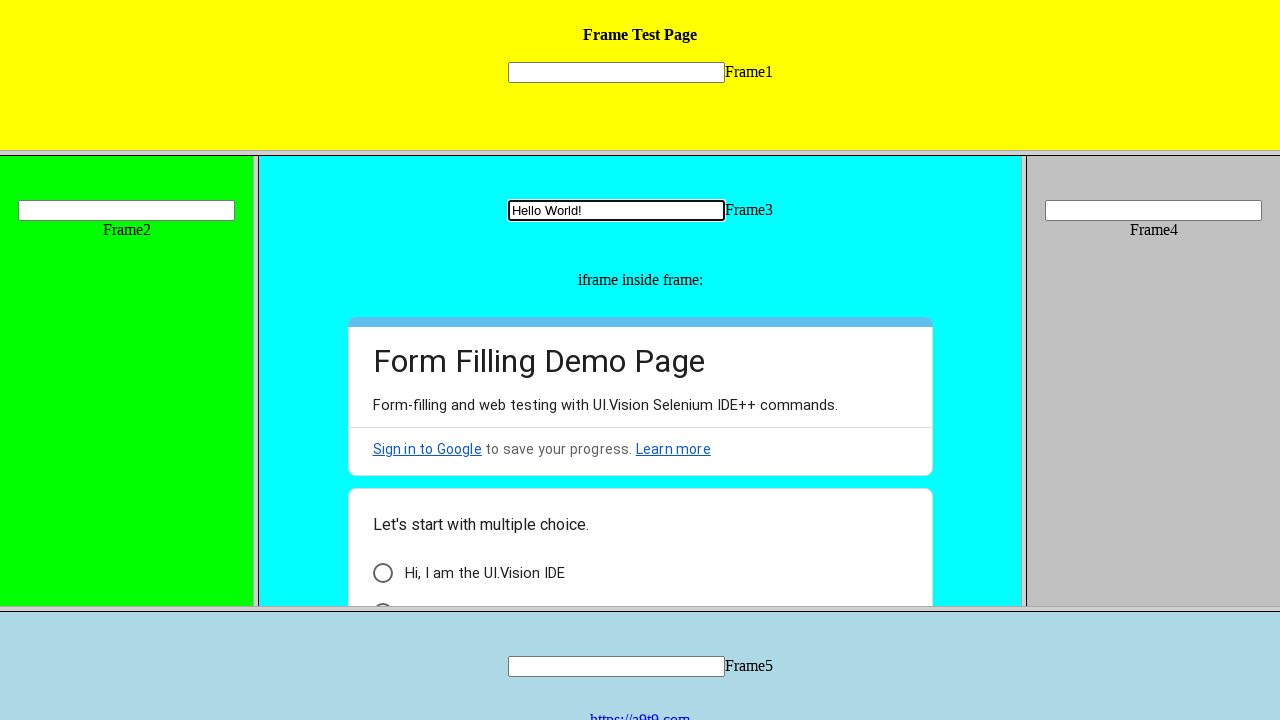

Retrieved child frames from frame 3
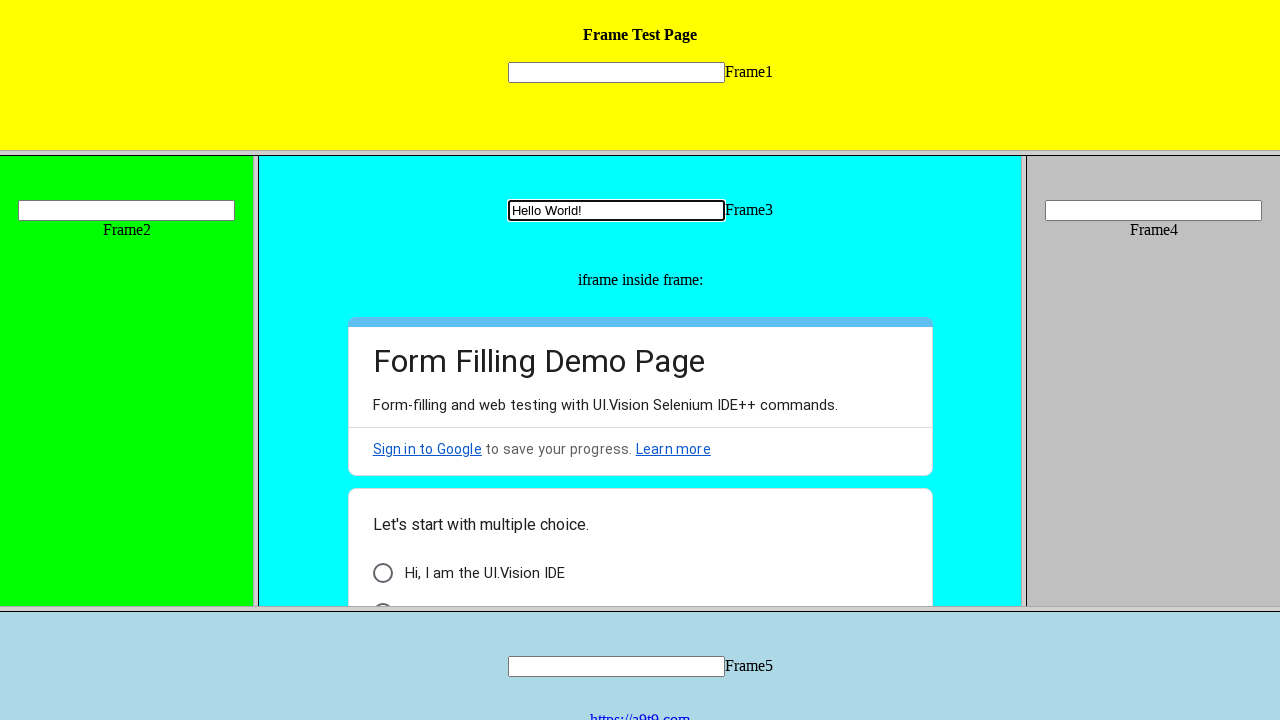

Checked checkbox in first child frame at (382, 573) on xpath=//div[@id="i6"]/div[3]/div
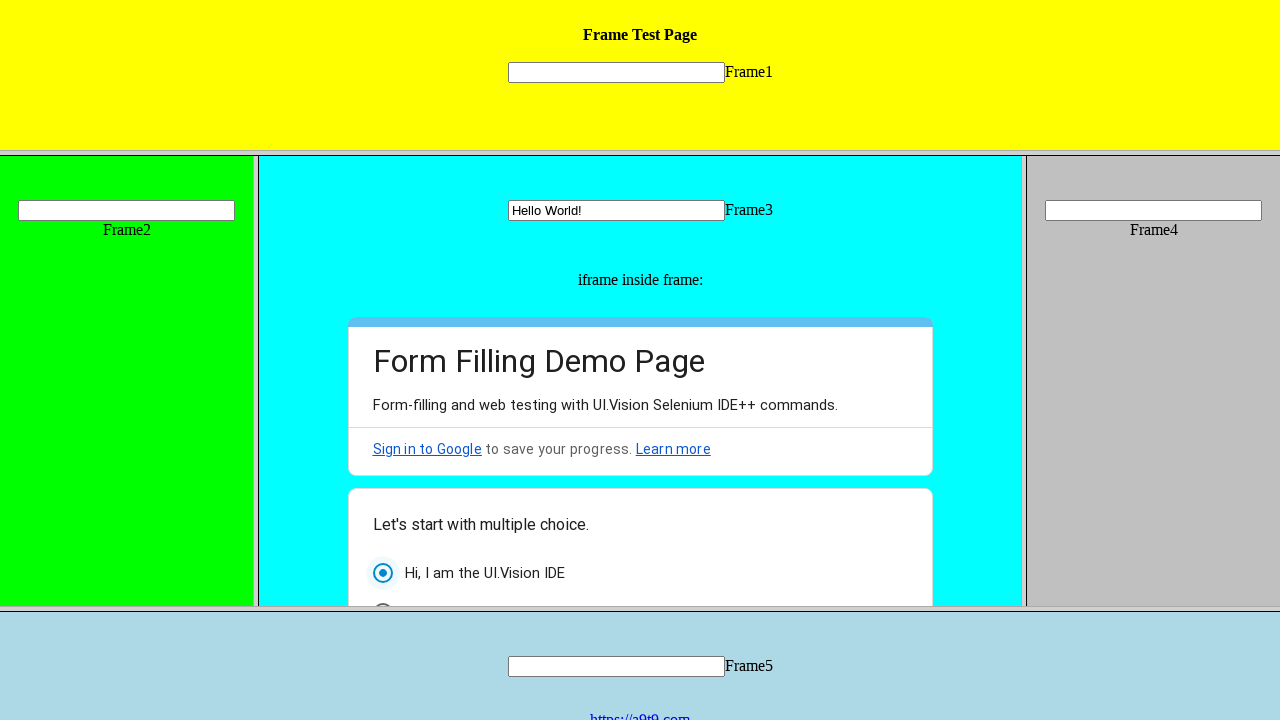

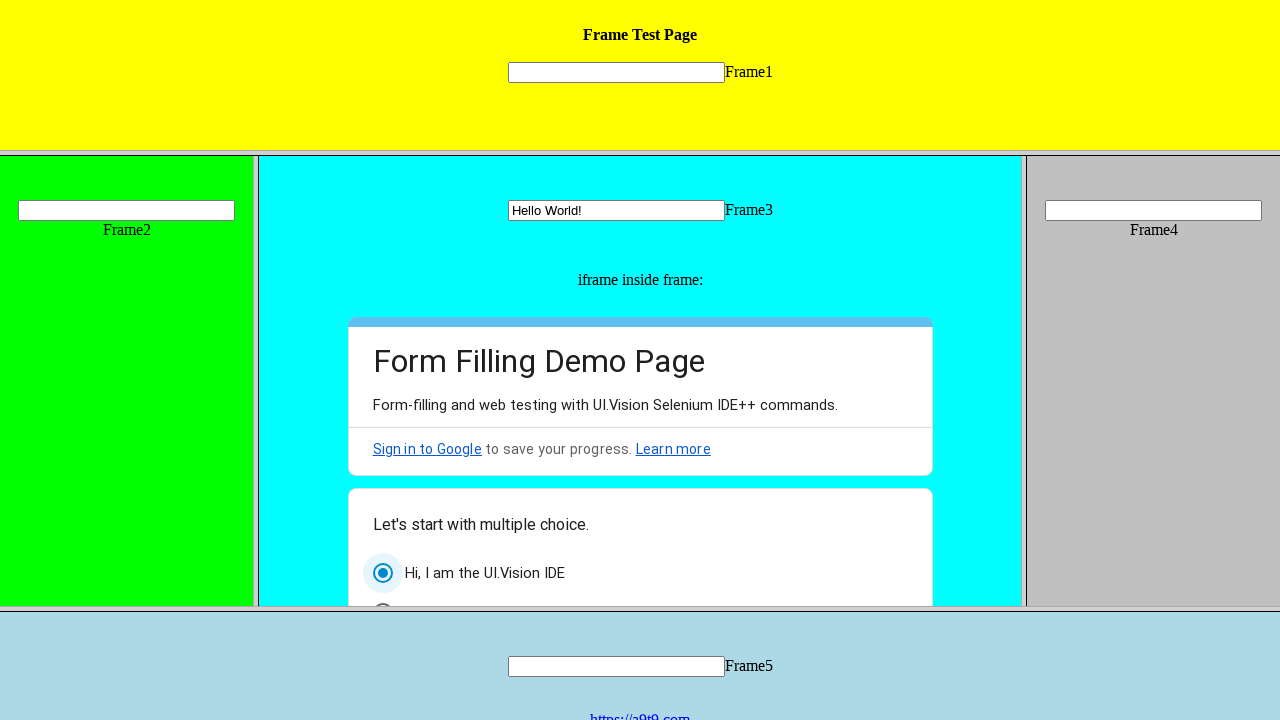